Fills out a registration form with personal details including name, contact information, password and address

Starting URL: https://www.omrbranch.com/apitestingtraininginchennaiomr

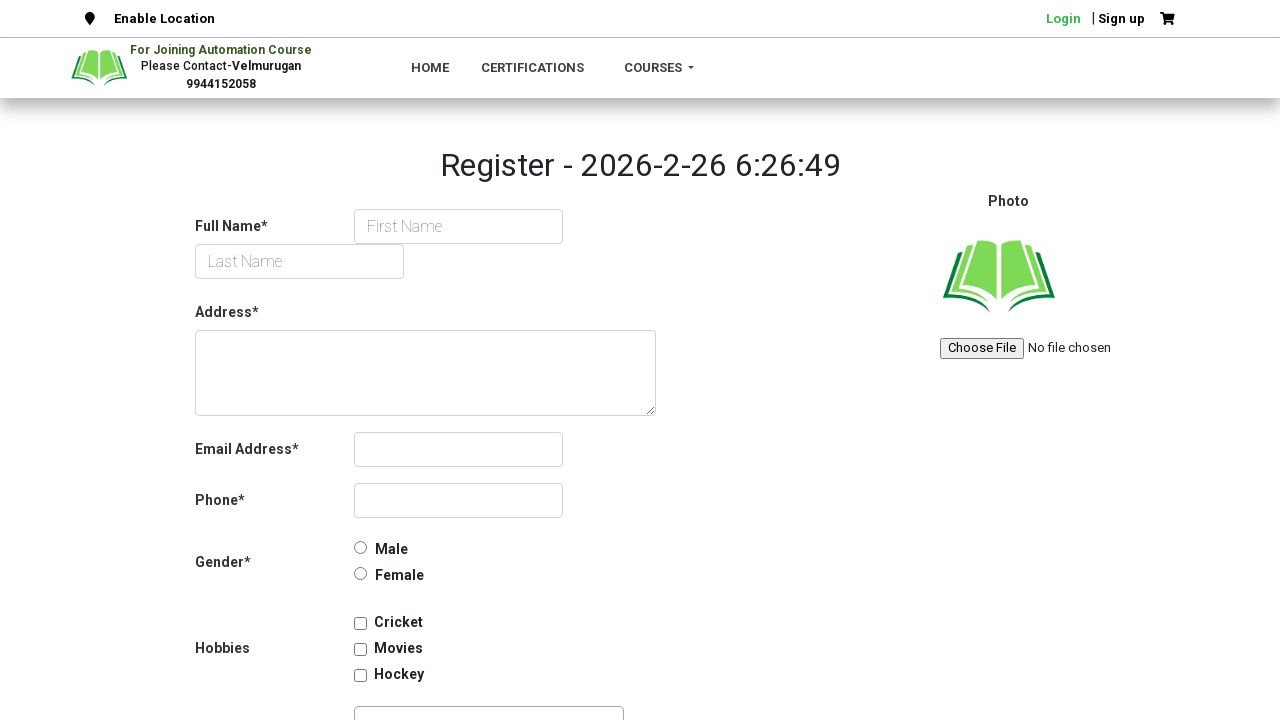

Filled first name field with 'GreensTech' on input#first_name
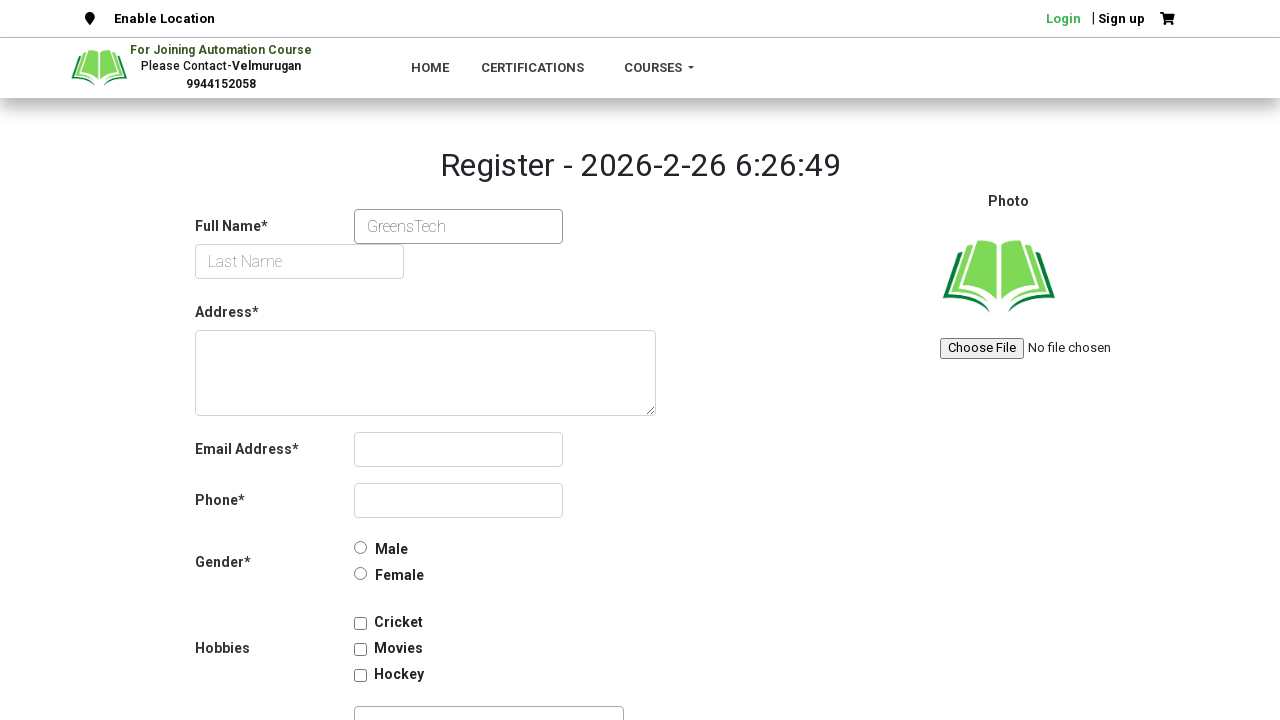

Filled last name field with 'OMR' on input#last_name
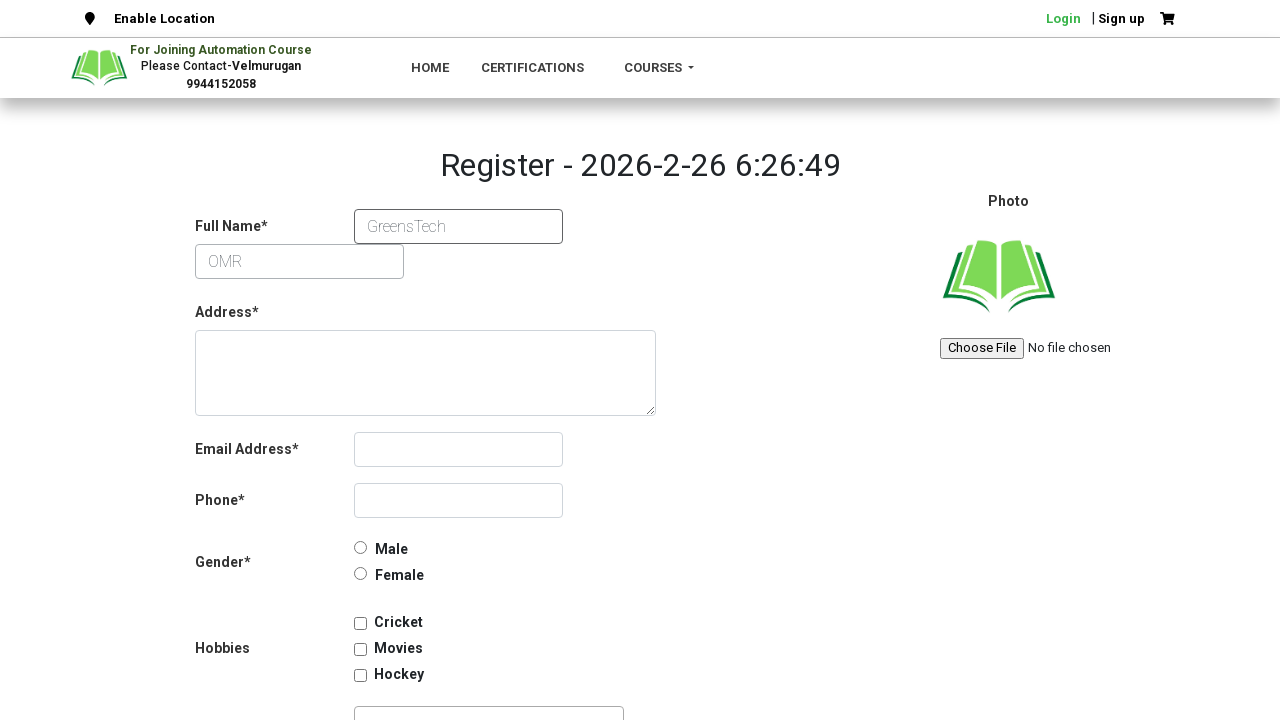

Filled mobile number field with '9944152058' on input#phone
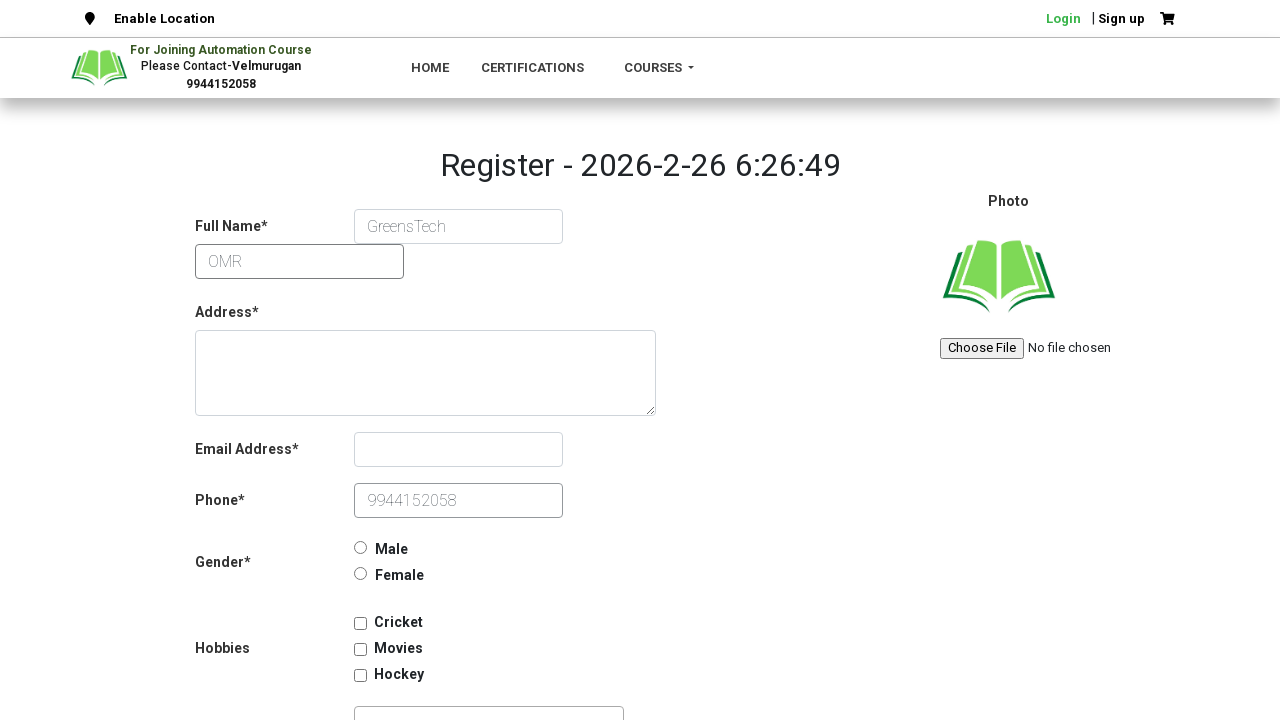

Filled email field with 'greenstechchennaiomr@gmail.com' on input#email
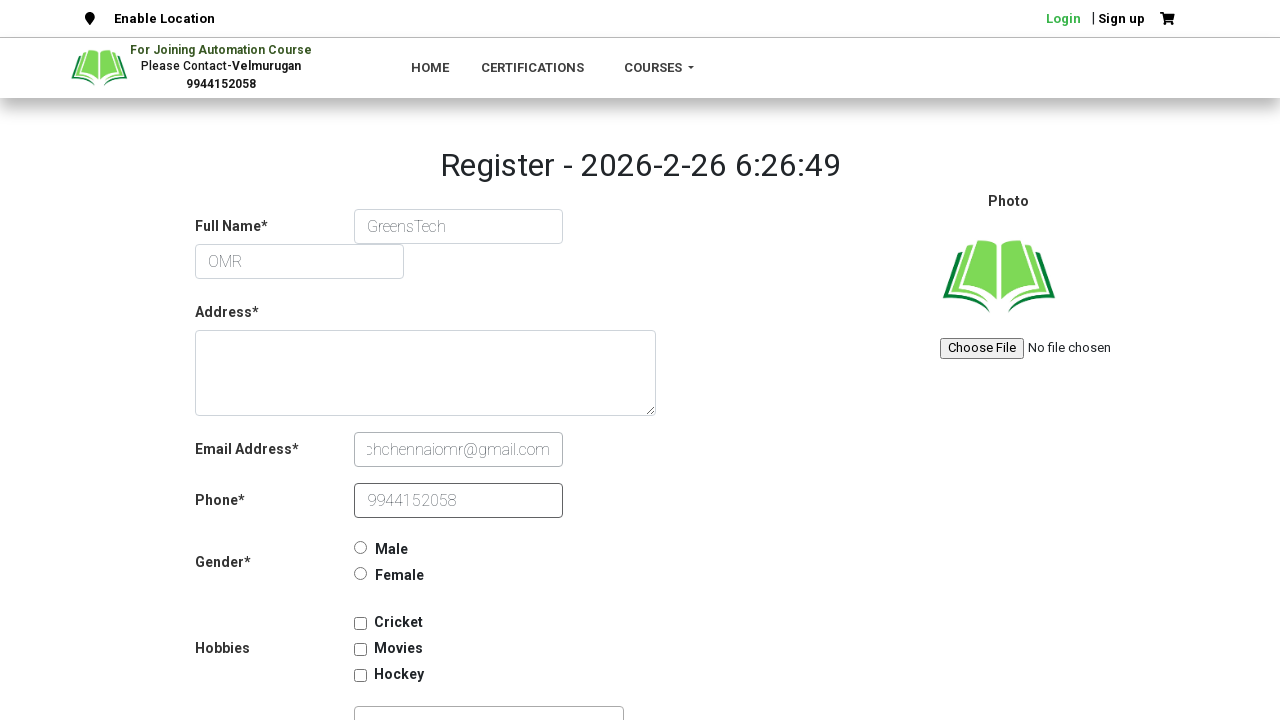

Filled password field with 'Greens@123' on input#password
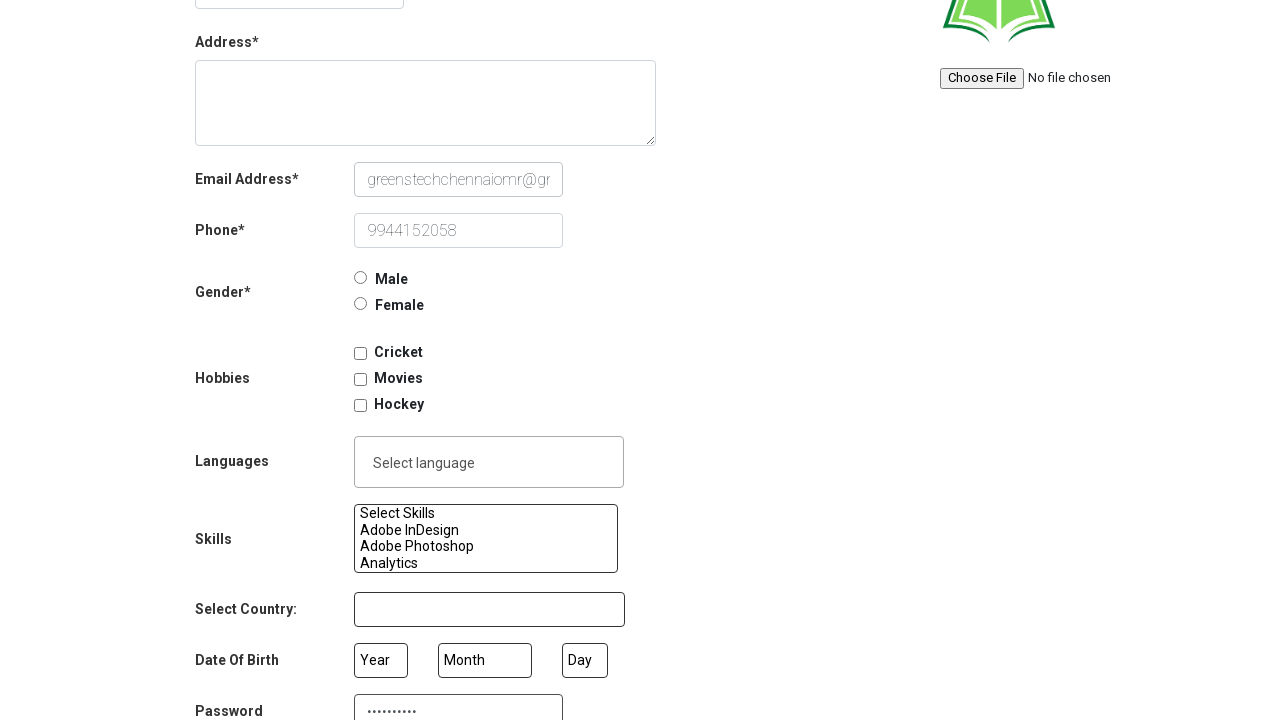

Filled address field with complete address details on textarea.form-control.address
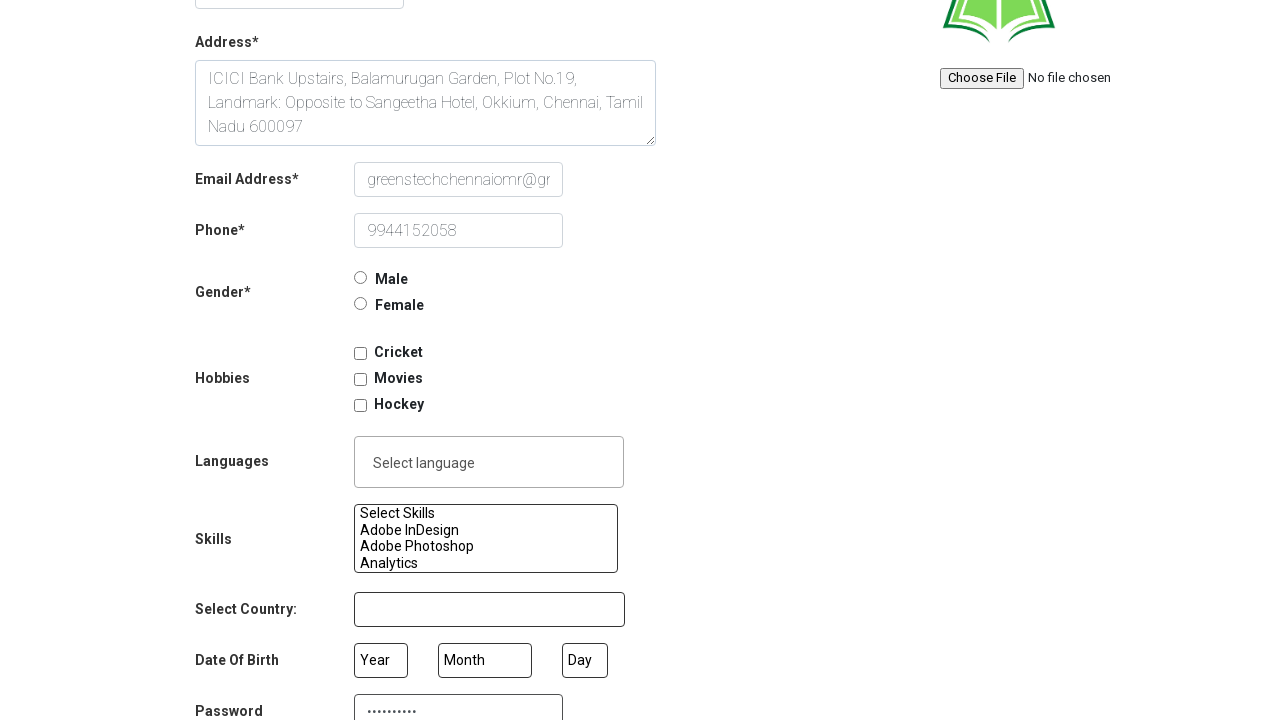

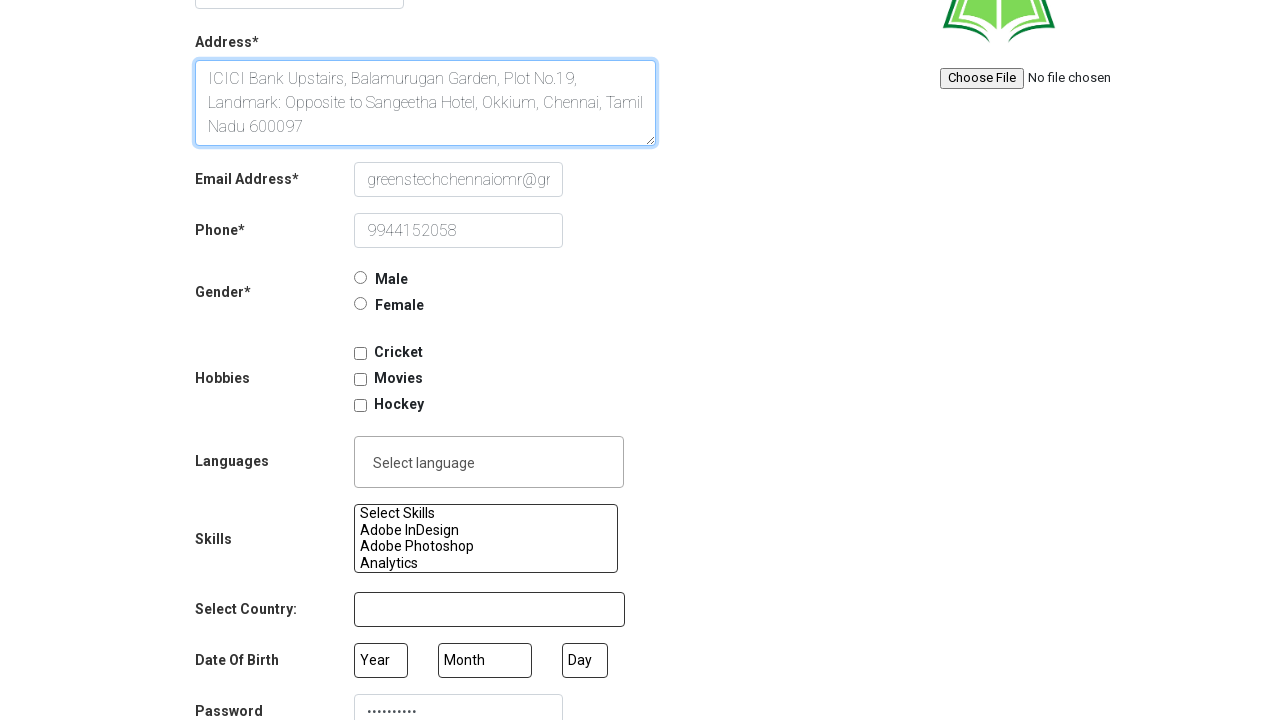